Clicks the Add Income button and verifies that the modal dialog appears on the Budget App.

Starting URL: https://cjv-budgetapp.web.app/

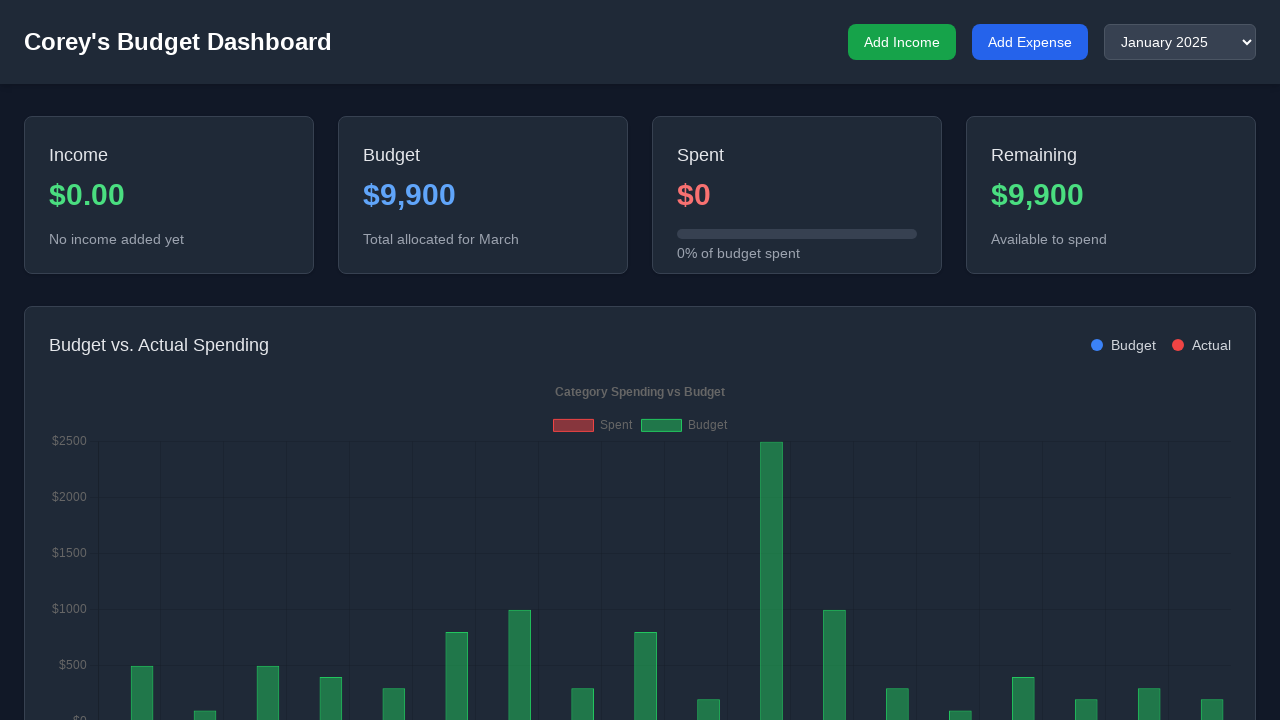

Waited for Add Income button to load
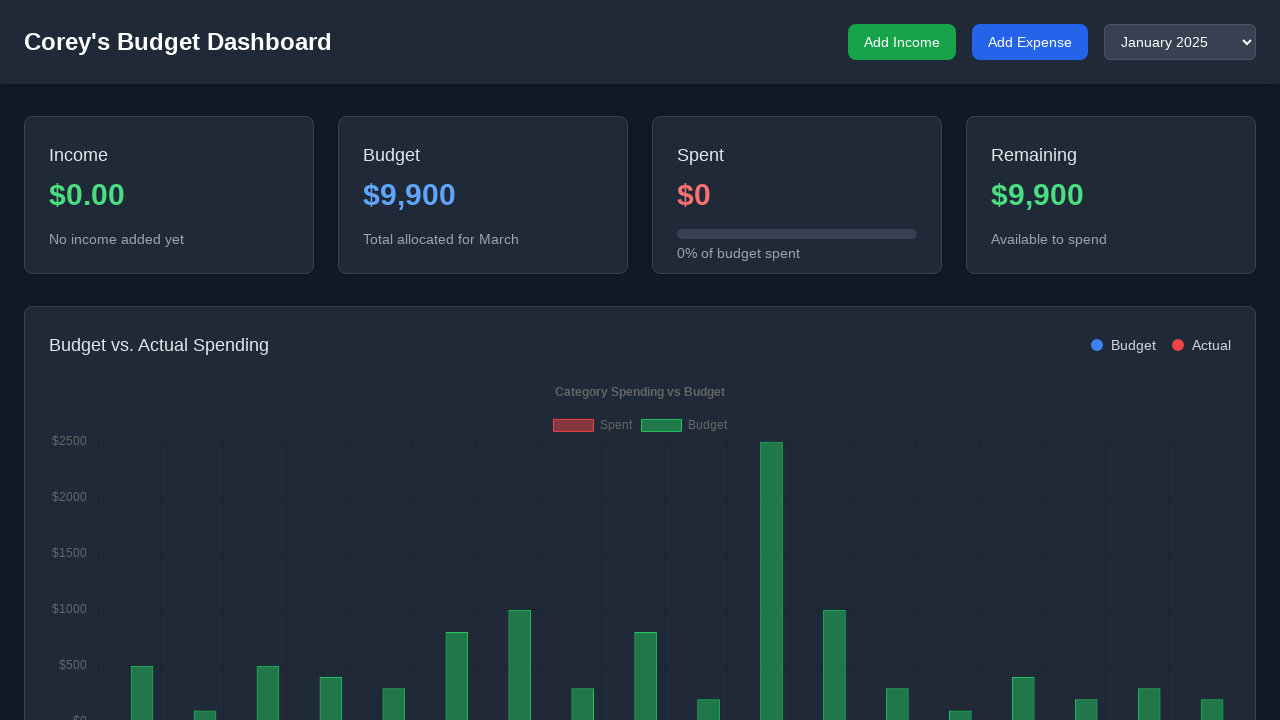

Clicked the Add Income button at (902, 42) on button.bg-green-600
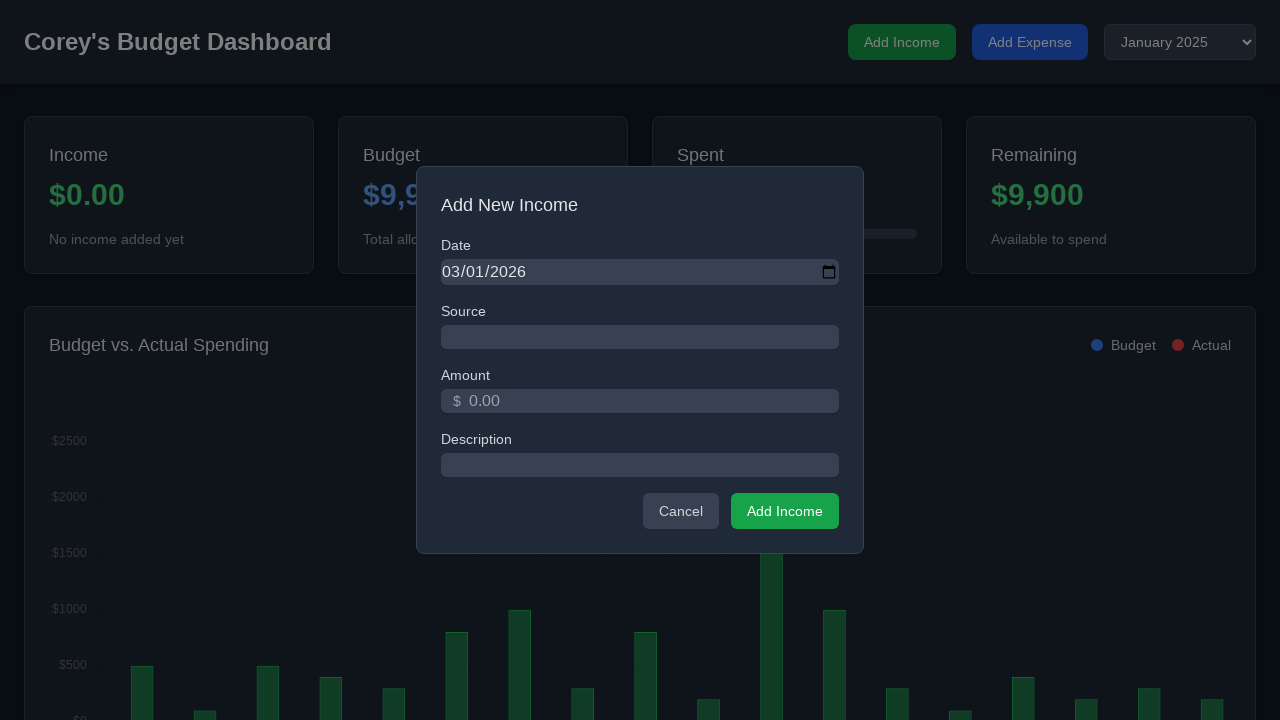

Add Income modal dialog appeared
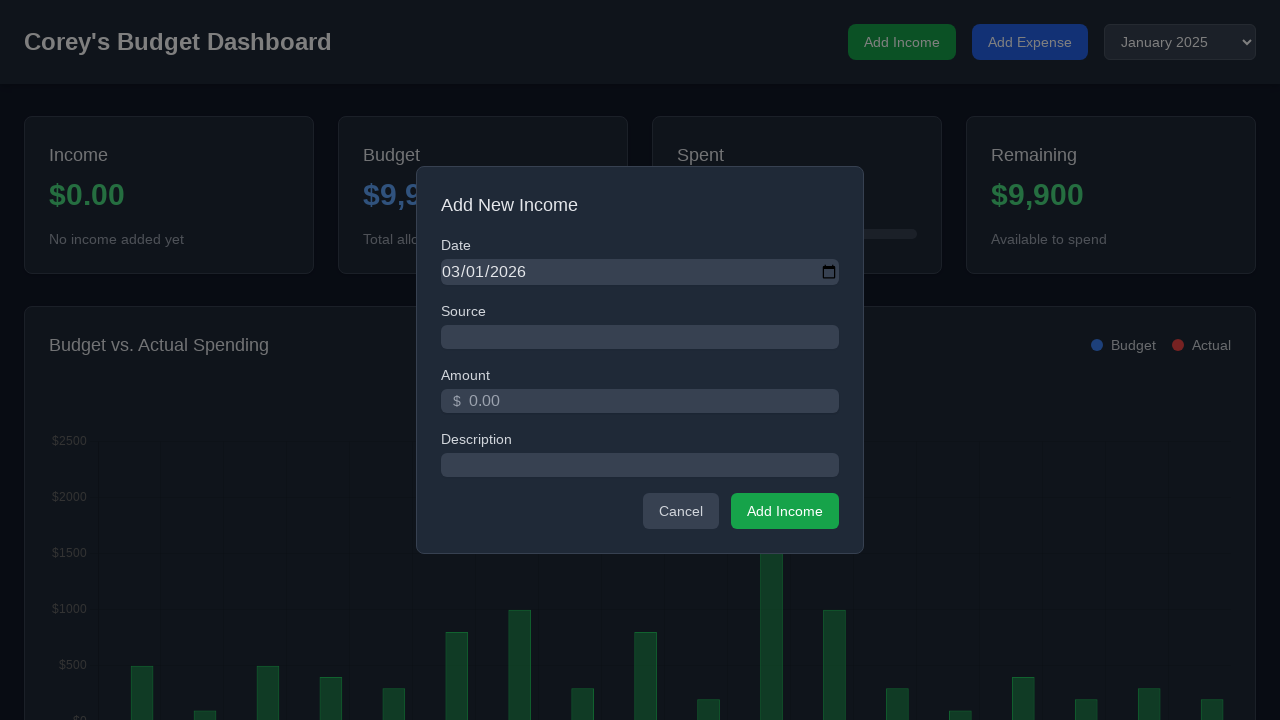

Verified that Add Income modal is visible
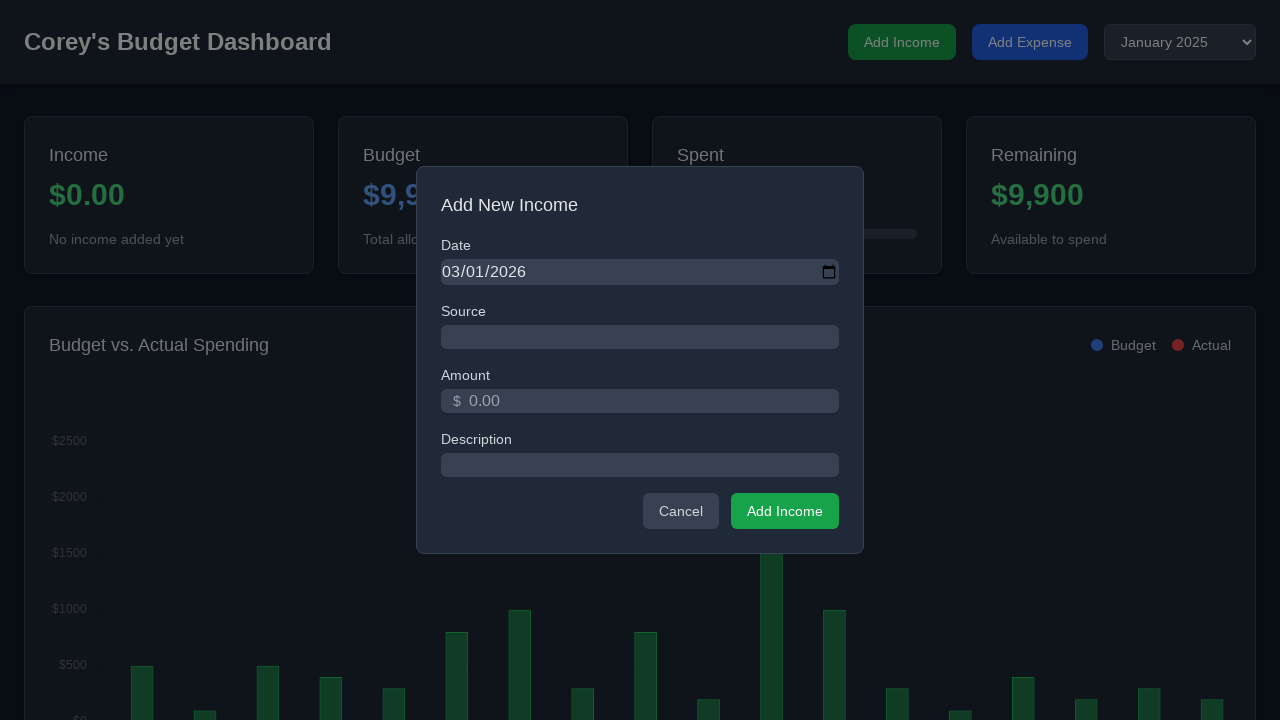

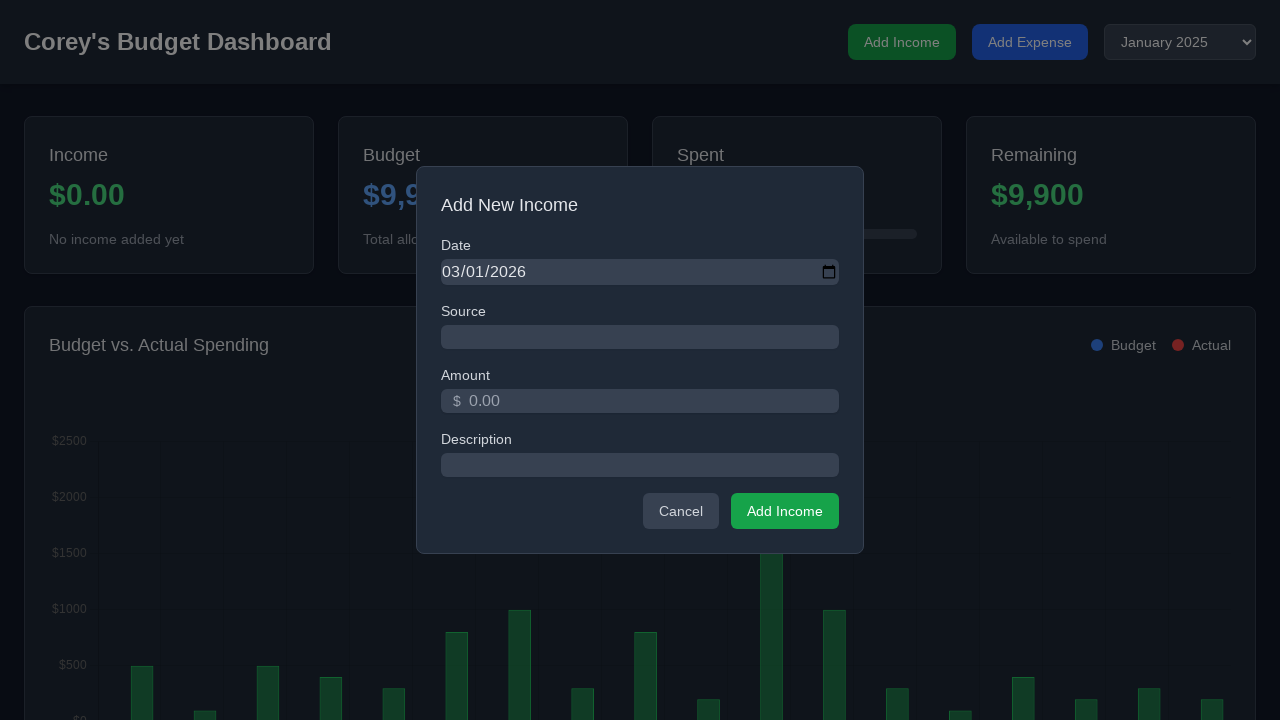